Waits for price to reach $100, books an item, then solves a mathematical captcha and submits the answer

Starting URL: http://suninjuly.github.io/explicit_wait2.html

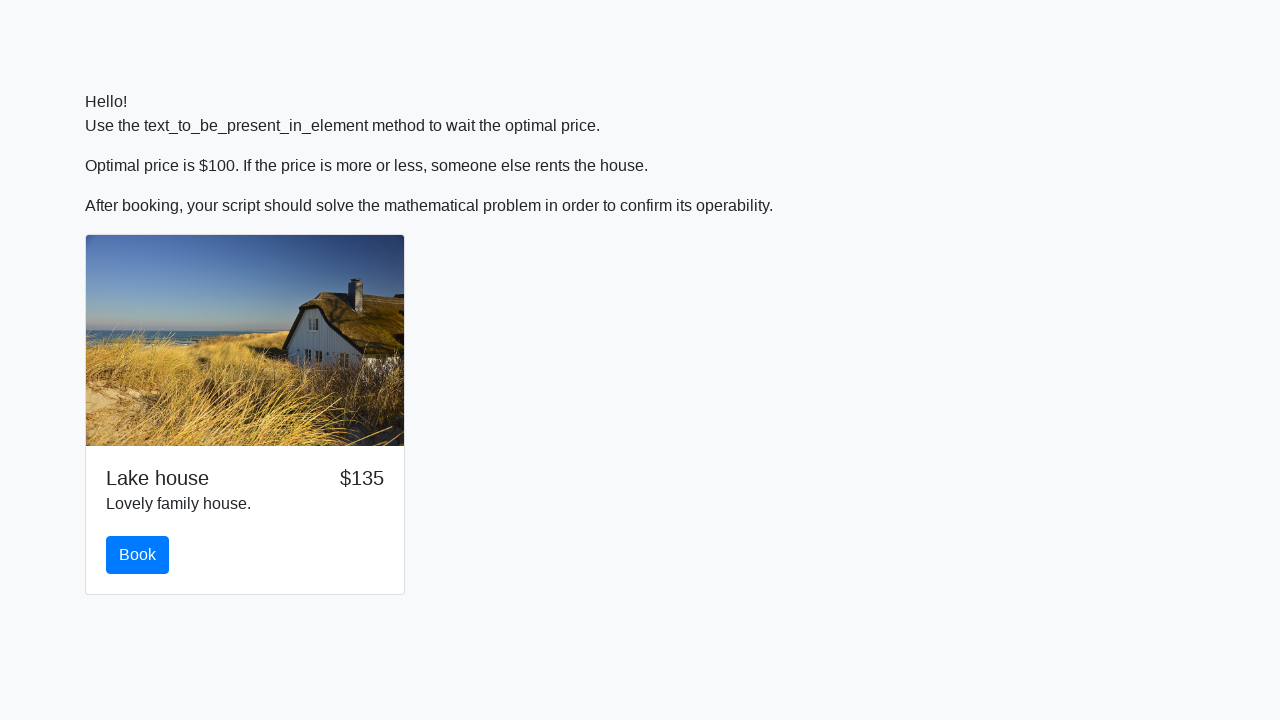

Waited for price to reach $100
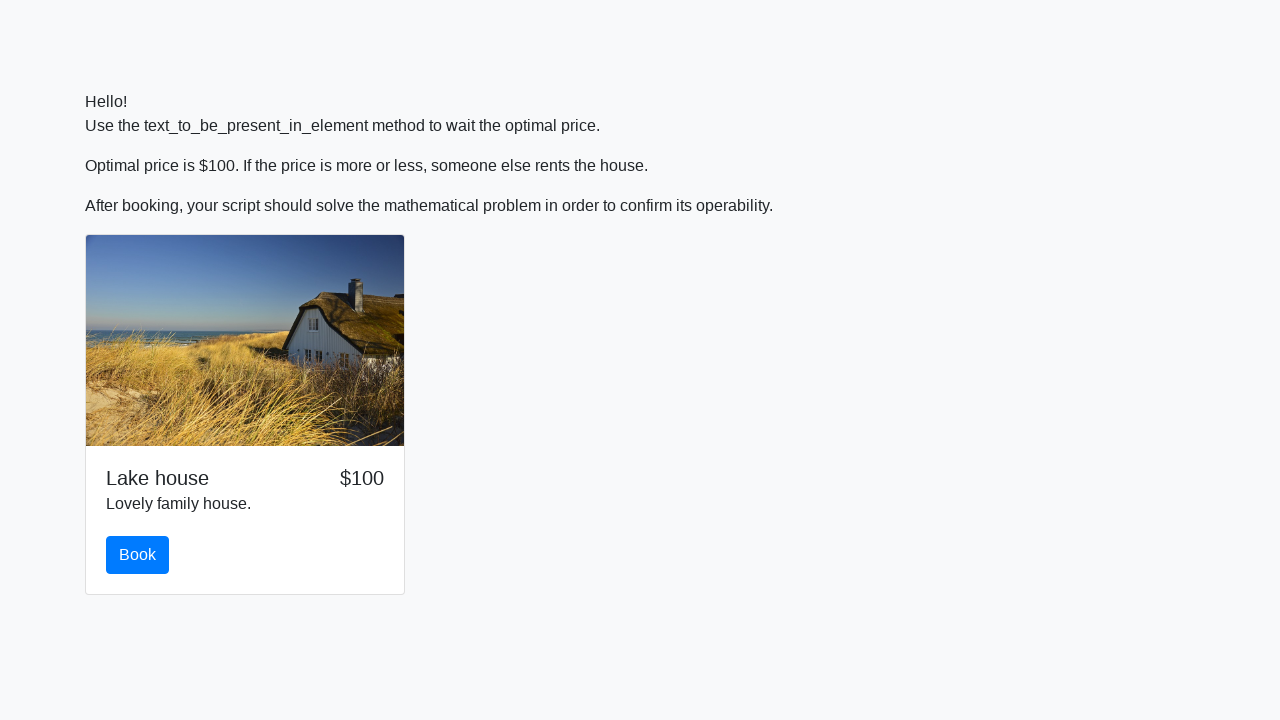

Clicked the book button at (138, 555) on #book
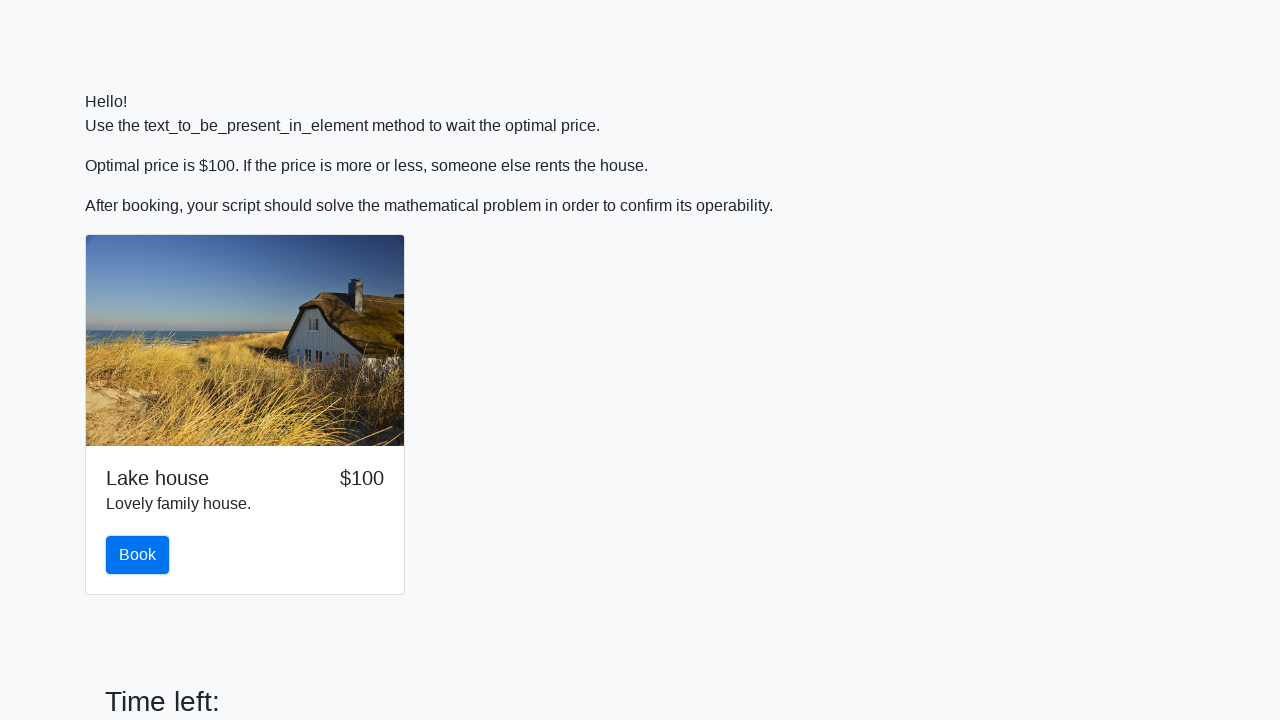

Retrieved input value for calculation: 224
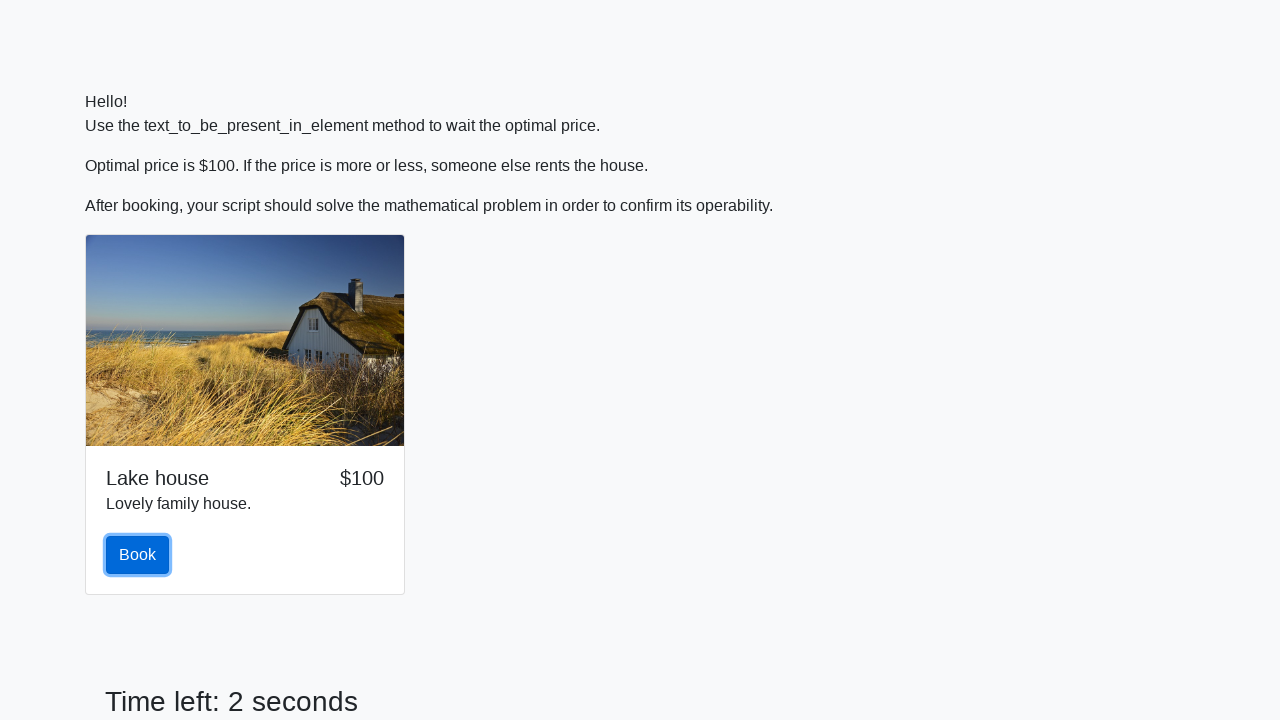

Calculated mathematical answer: 2.276184849991335
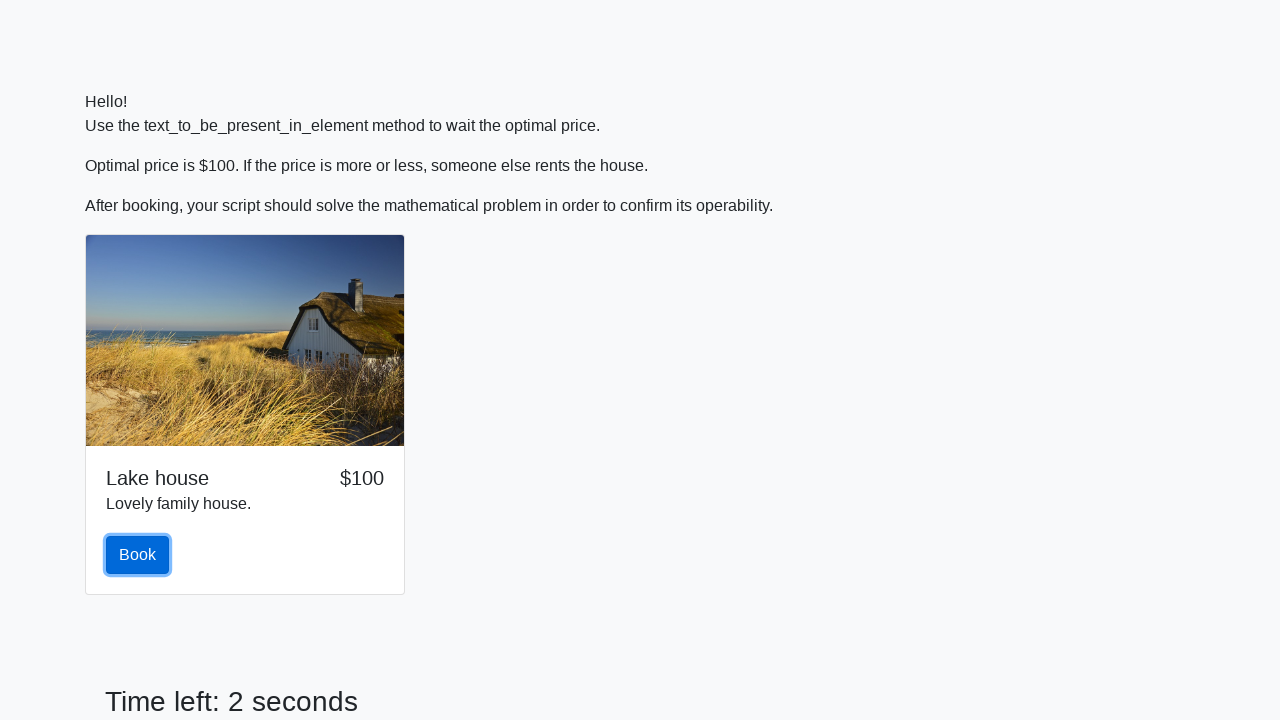

Filled in the calculated answer to the captcha on #answer
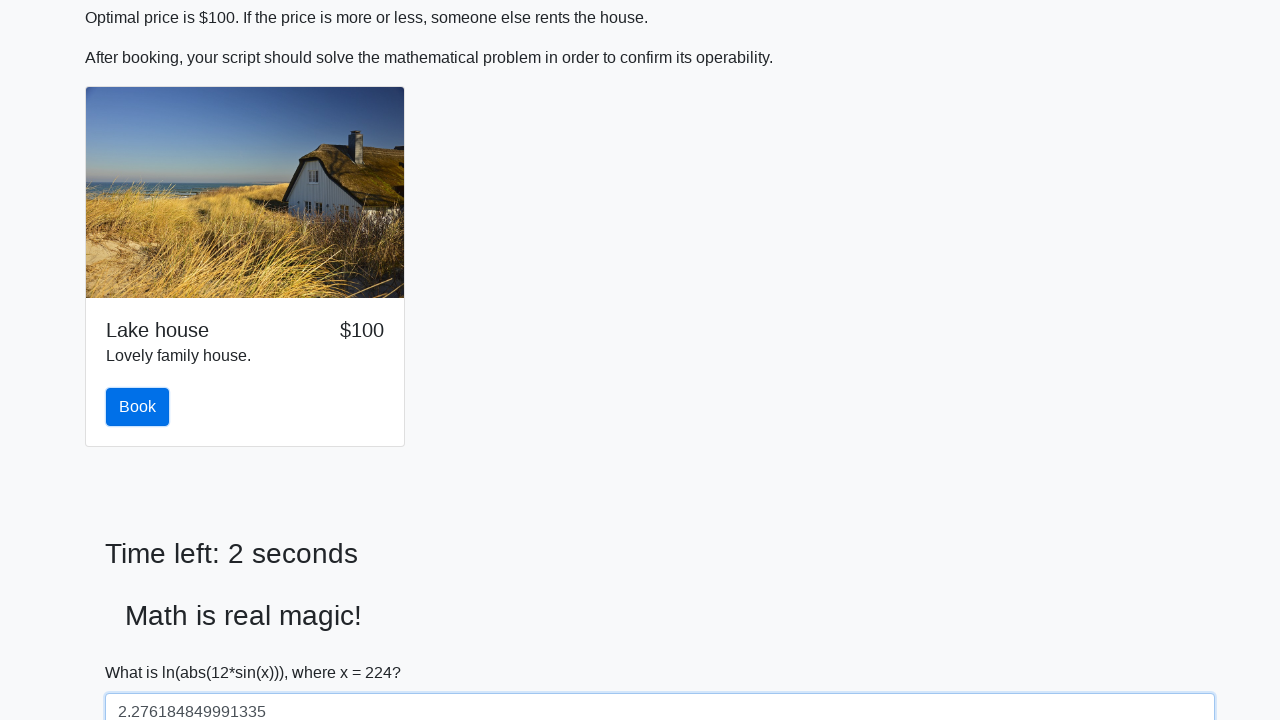

Submitted the captcha answer at (143, 651) on button[type='submit']
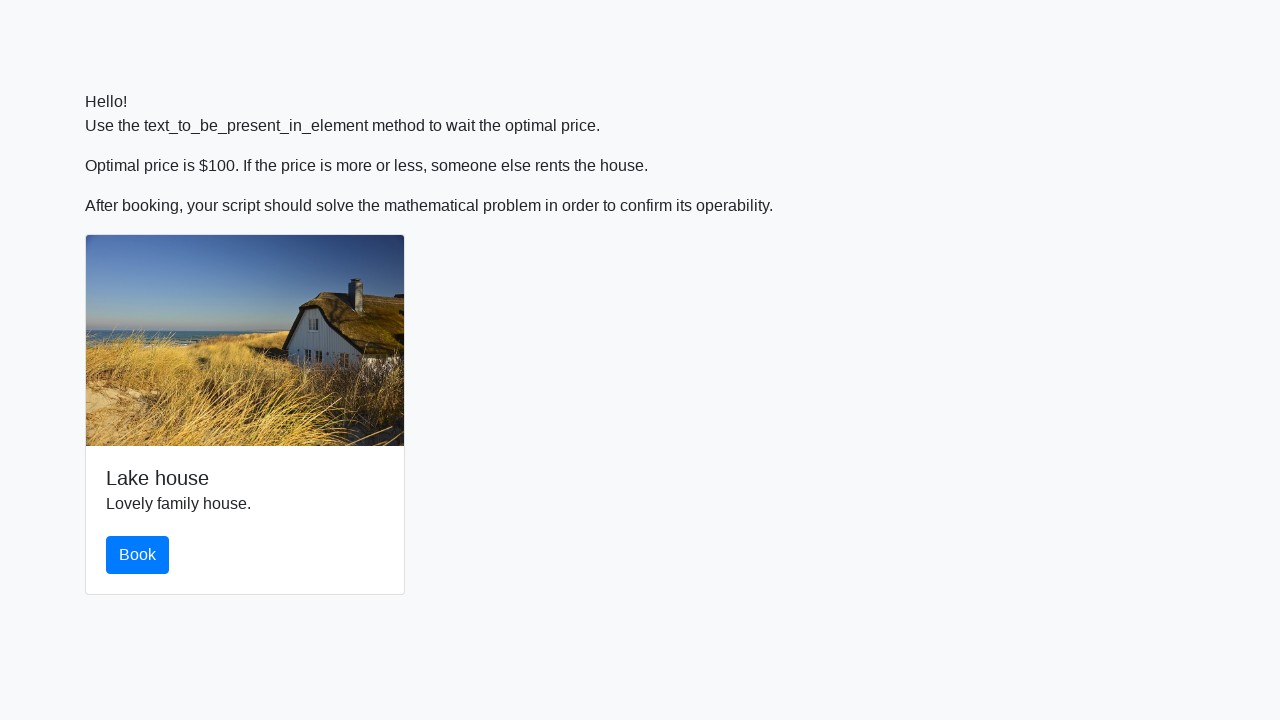

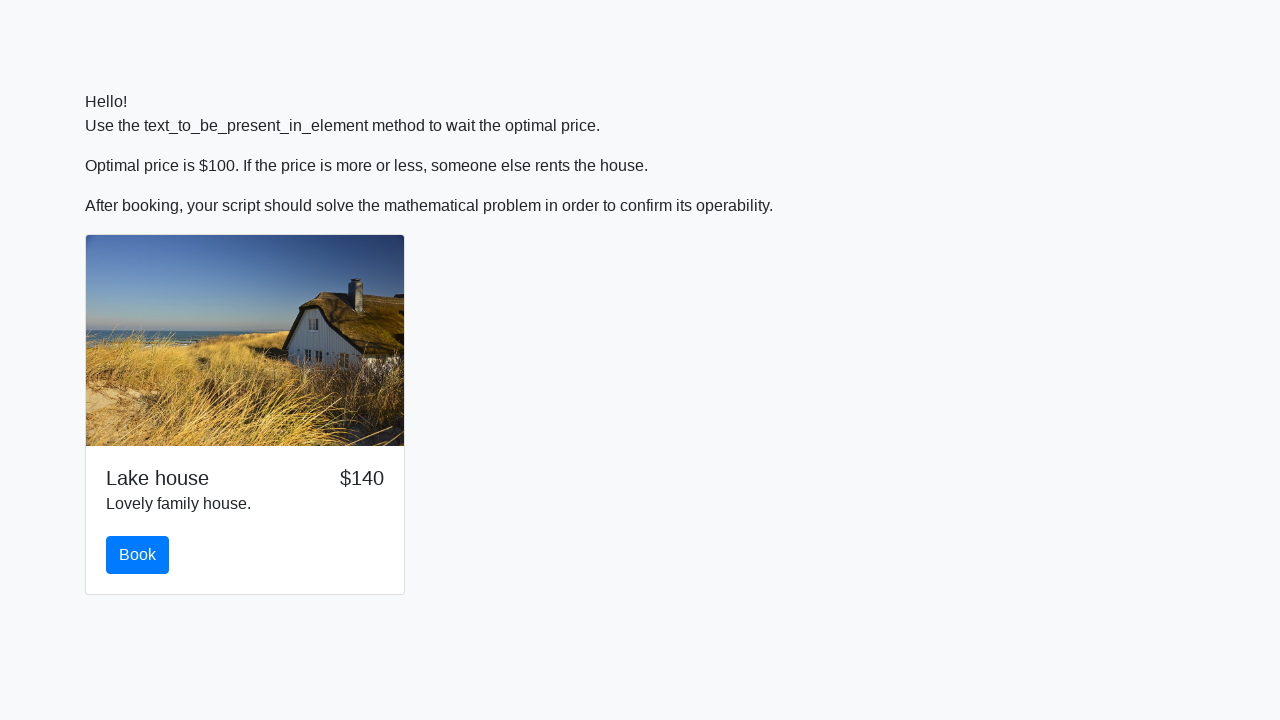